Tests notification messages by clicking the trigger link, waiting for notification to appear, and verifying the message text

Starting URL: http://the-internet.herokuapp.com/notification_message_rendered

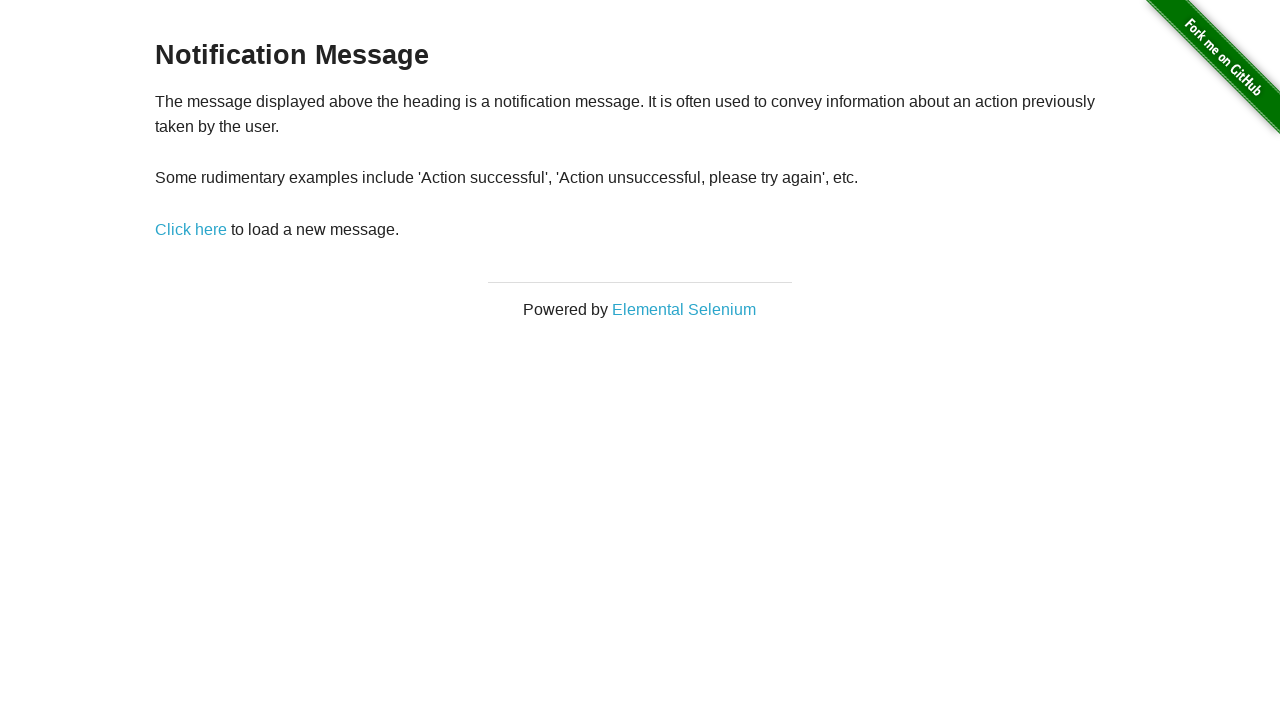

Waited for notification trigger link to load
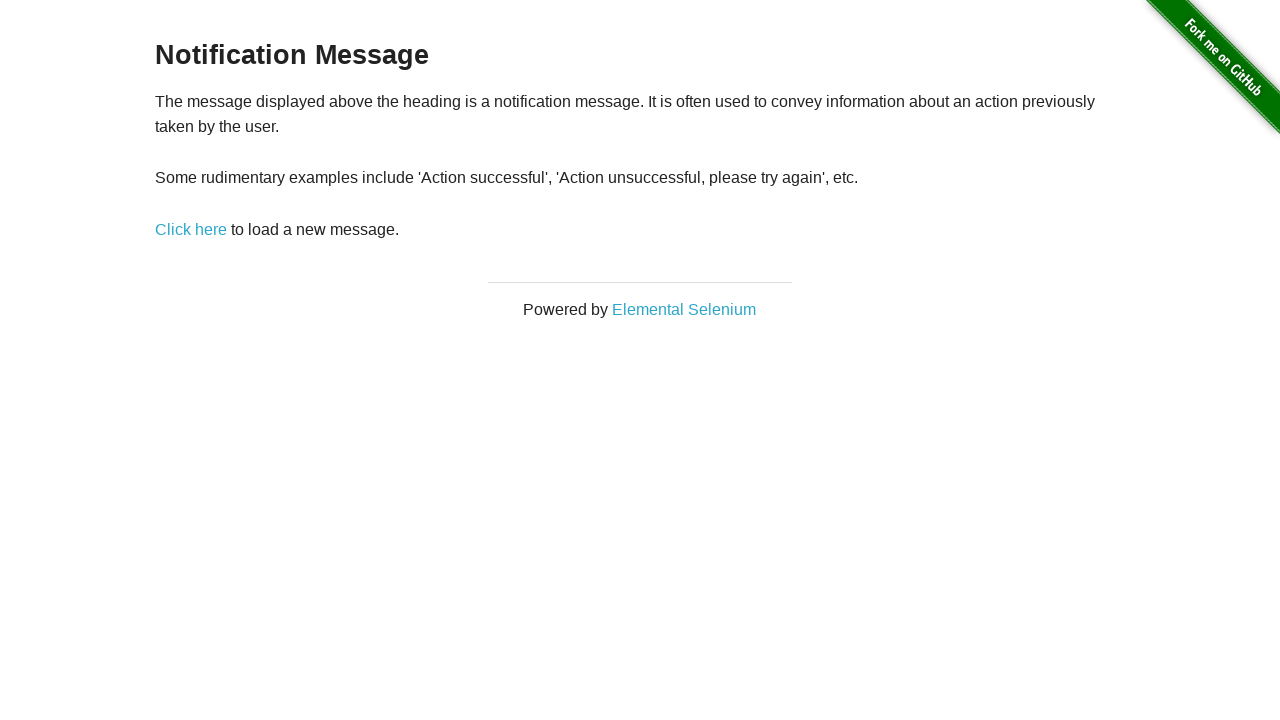

Clicked notification trigger link at (191, 229) on a[href='/notification_message']
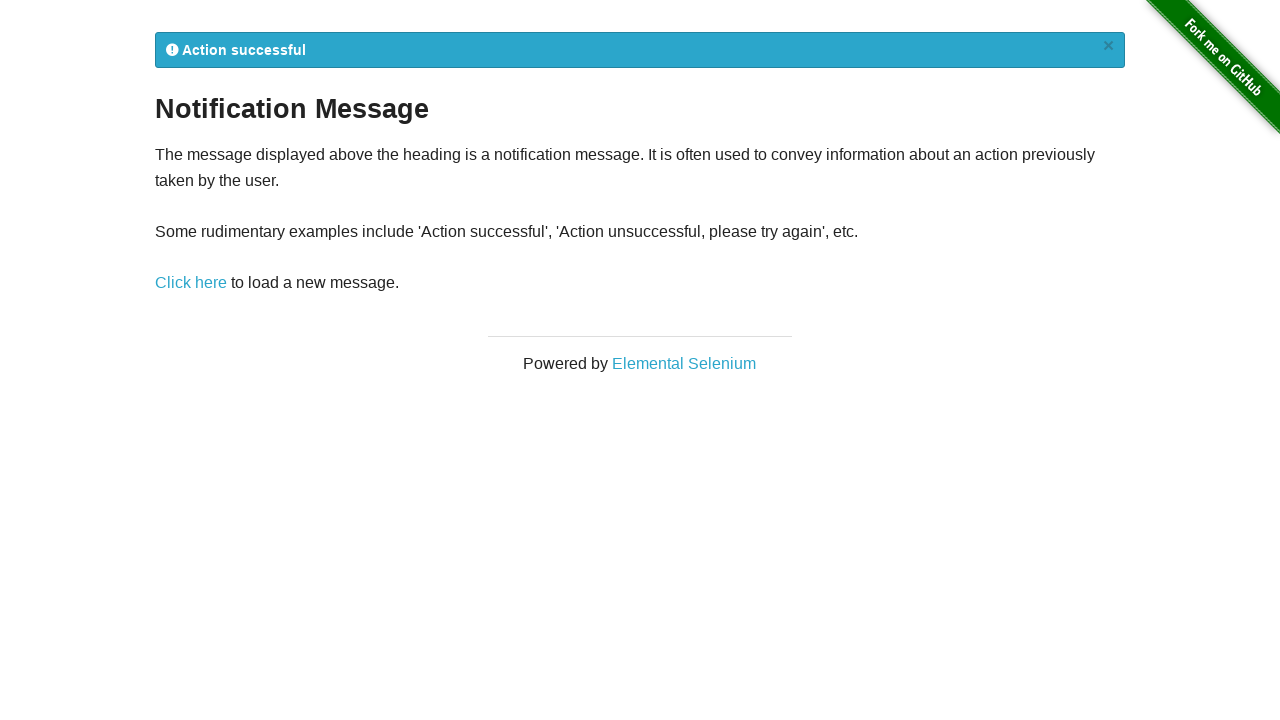

Notification message appeared
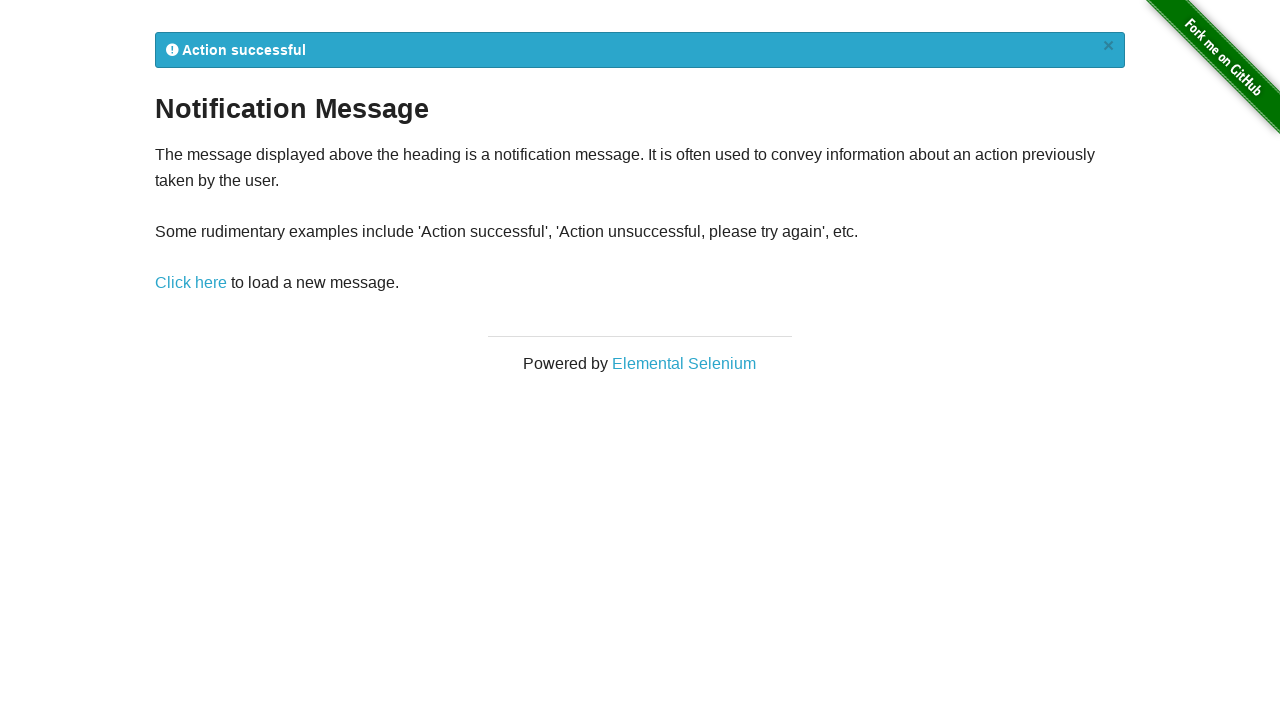

Retrieved notification text: '
            Action successful
            ×
          '
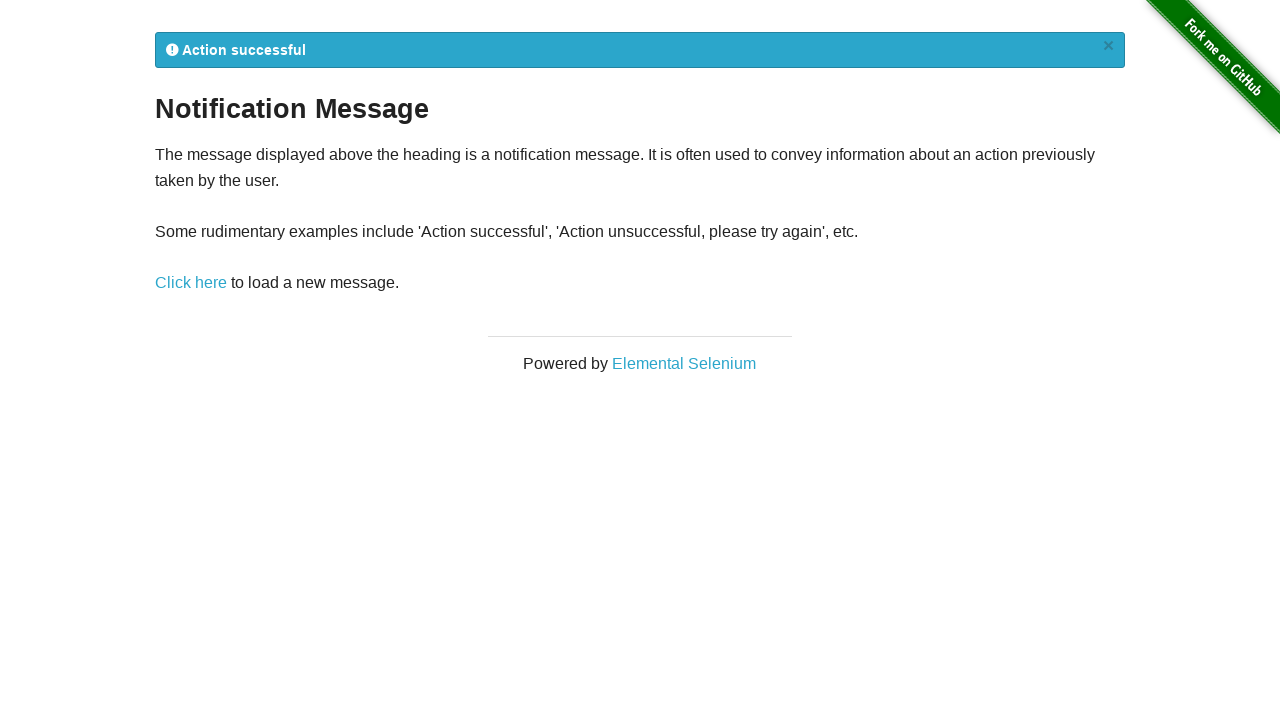

Verified notification text contains 'Action'
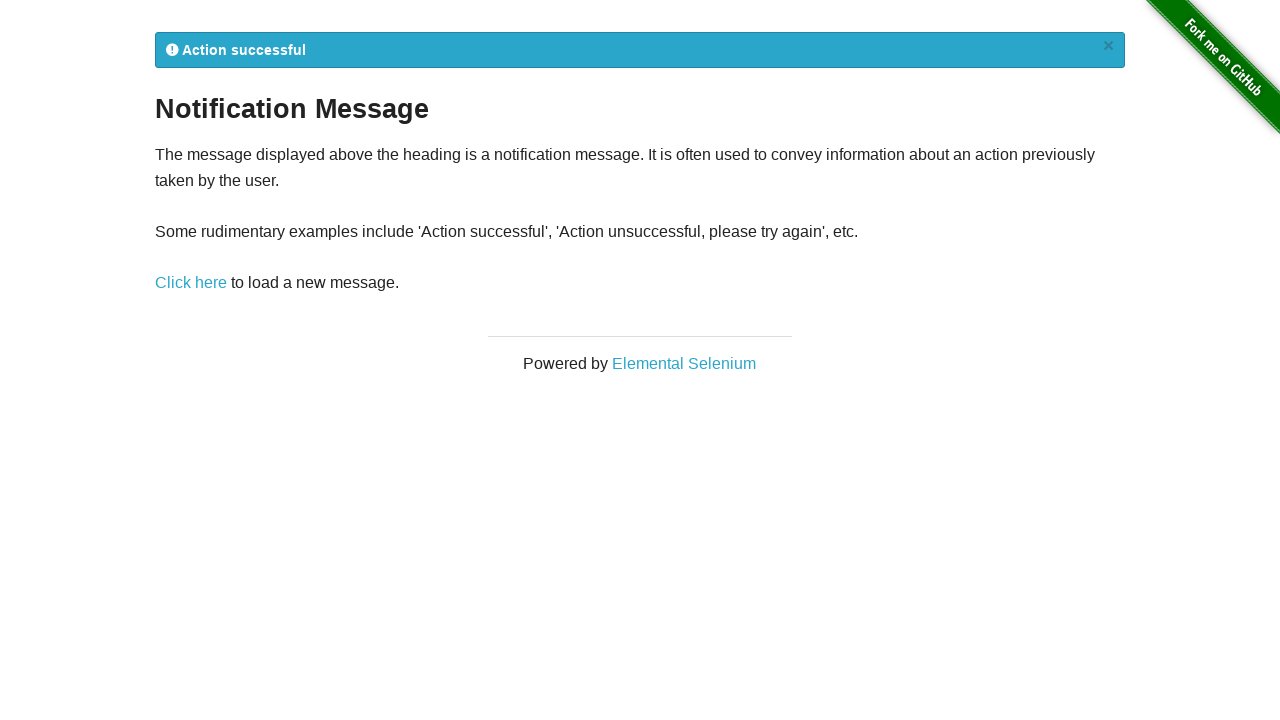

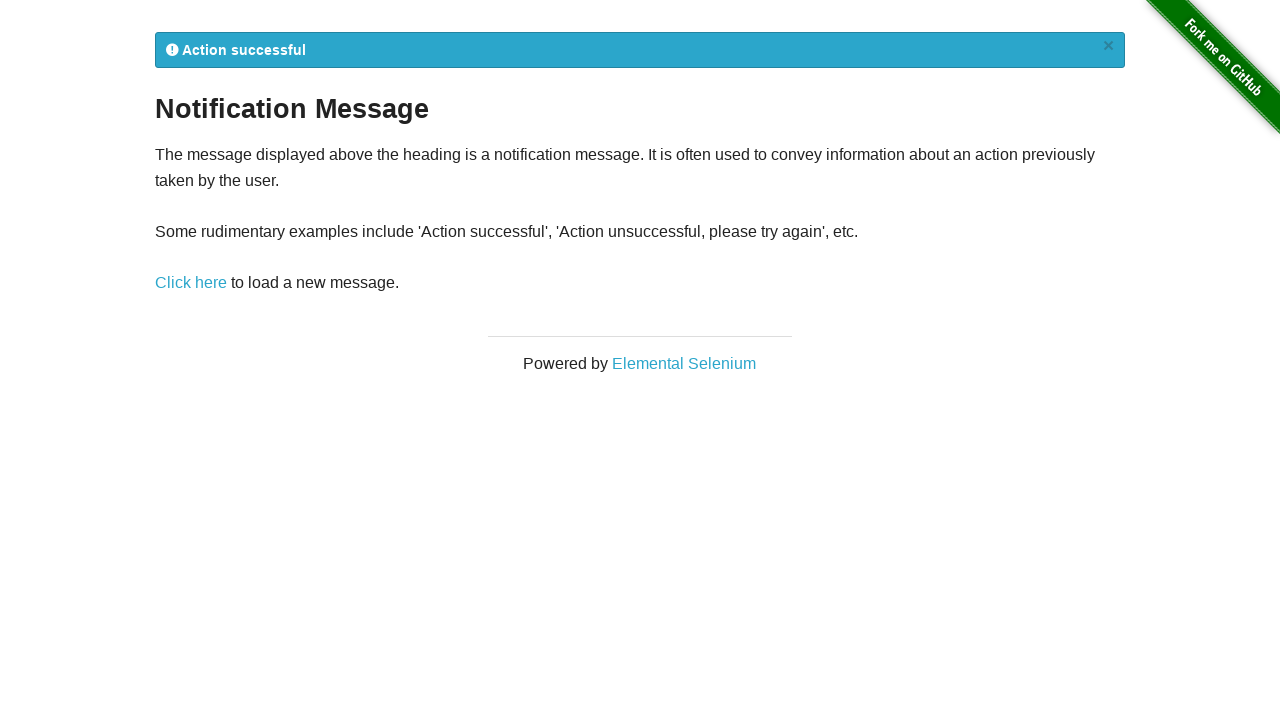